Navigates to a calorie calculator page and locates link elements on the page

Starting URL: https://www.calculator.net/calorie-calculator.html

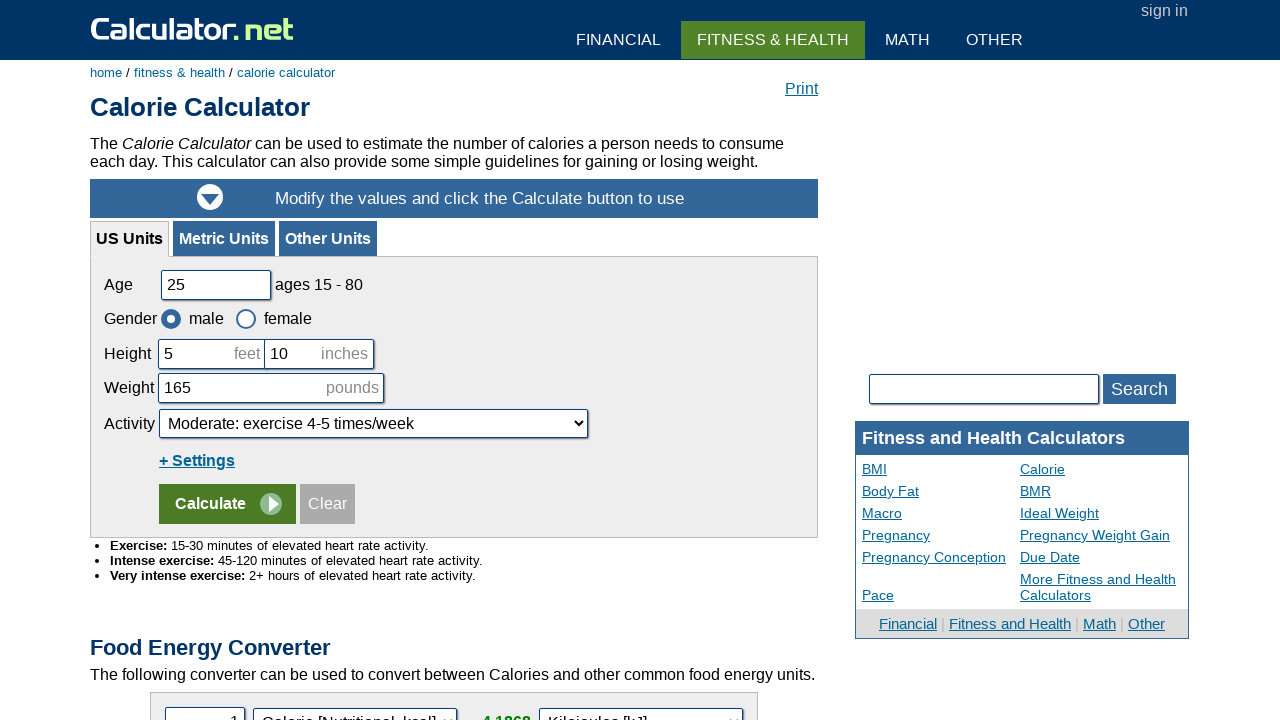

Waited for othercalc section to load on calorie calculator page
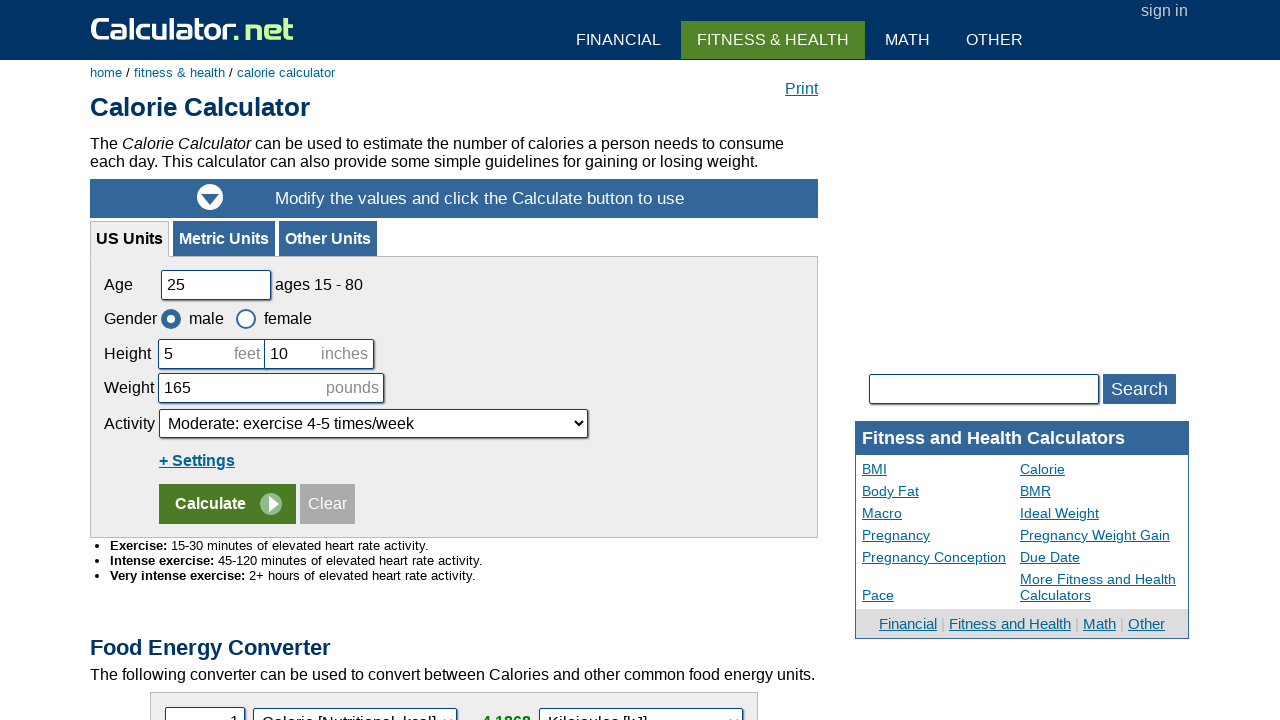

Located all links within the othercalc section
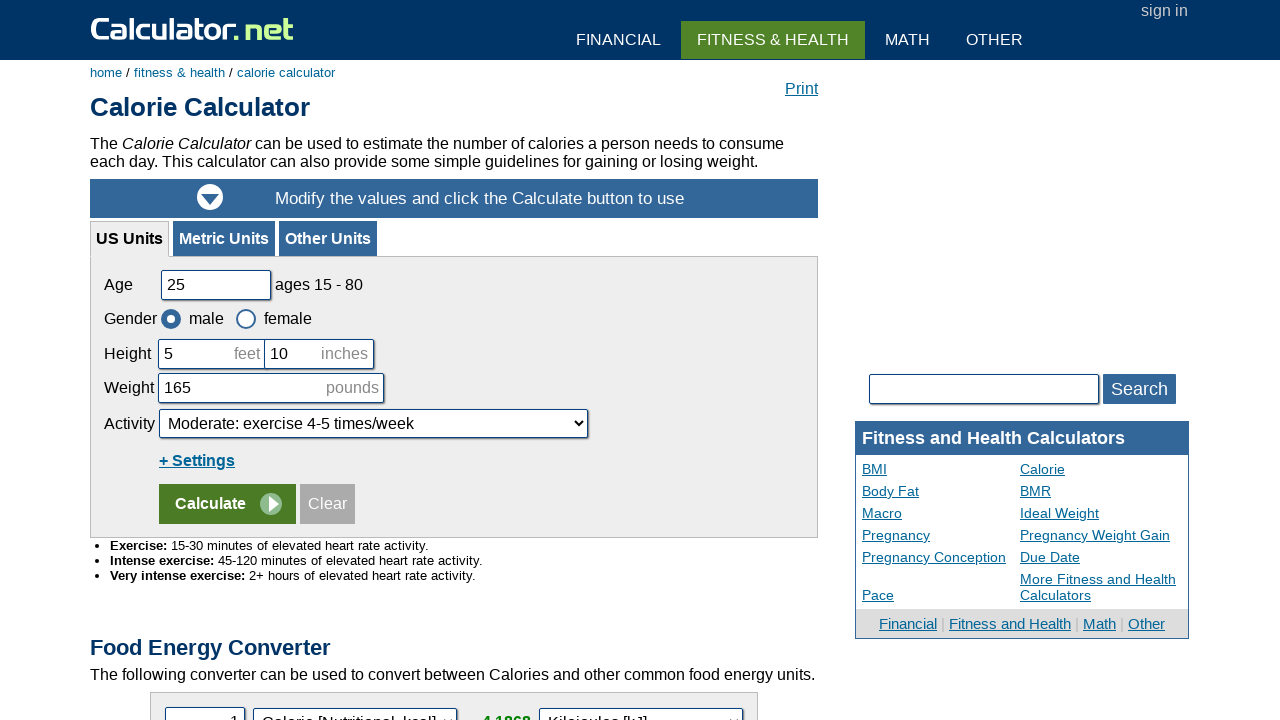

Located all anchor tags on the page
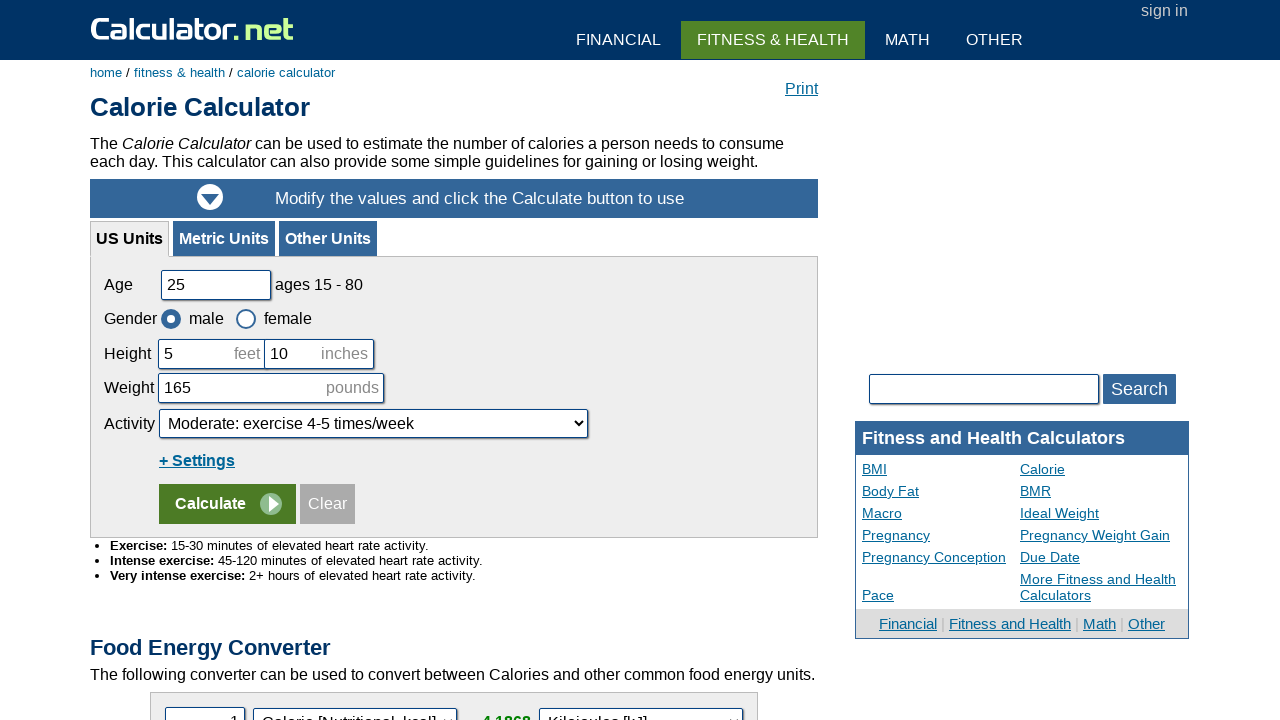

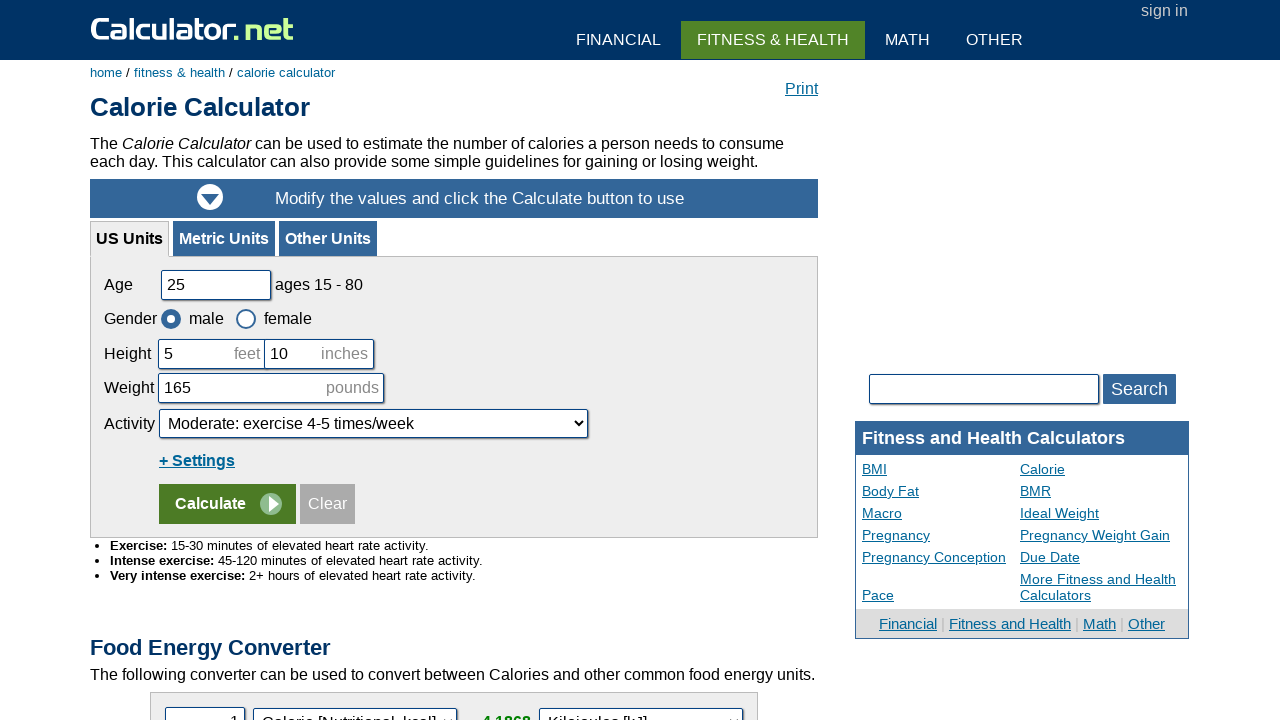